Tests the "Setting Up Mobicip" dropdown option and verifies related FAQ questions are displayed

Starting URL: https://www.mobicip.com/support

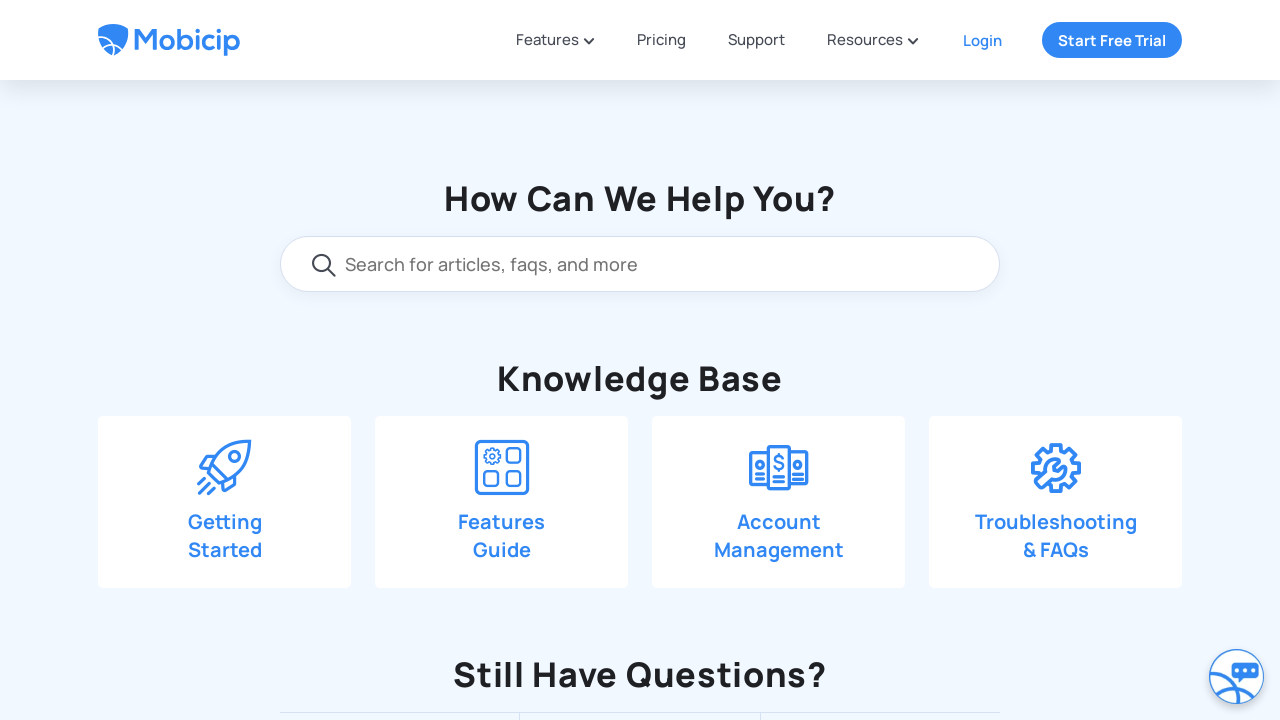

Scrolled down 550 pixels to access contact form
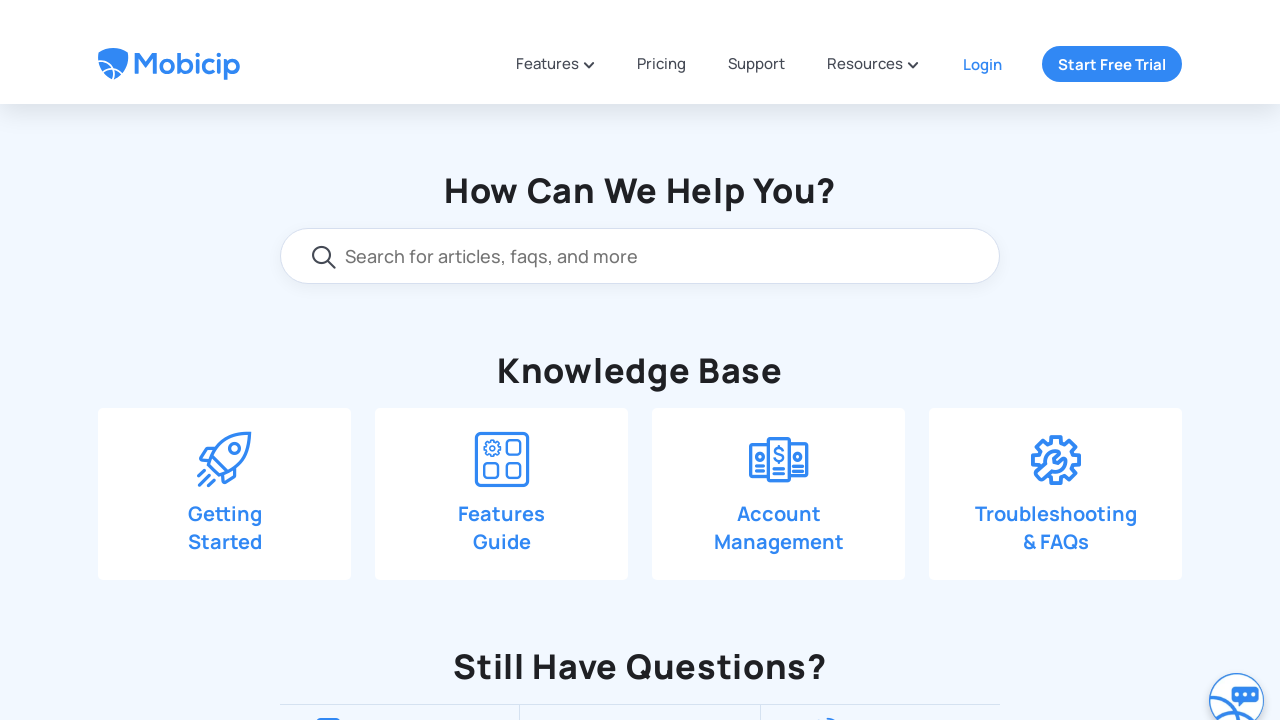

Clicked 'Drop us a line' button to open contact form at (663, 190) on xpath=//span[text()='Drop us a line']
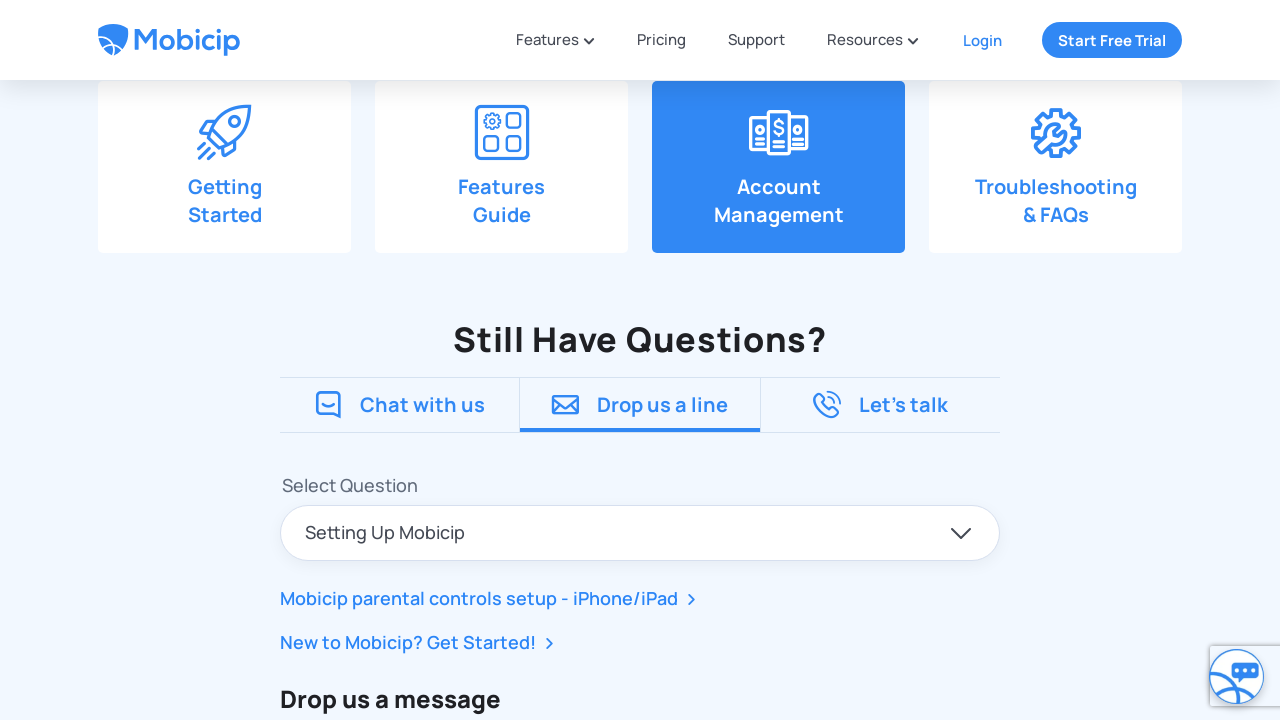

Contact form loaded and 'Select Question' dropdown appeared
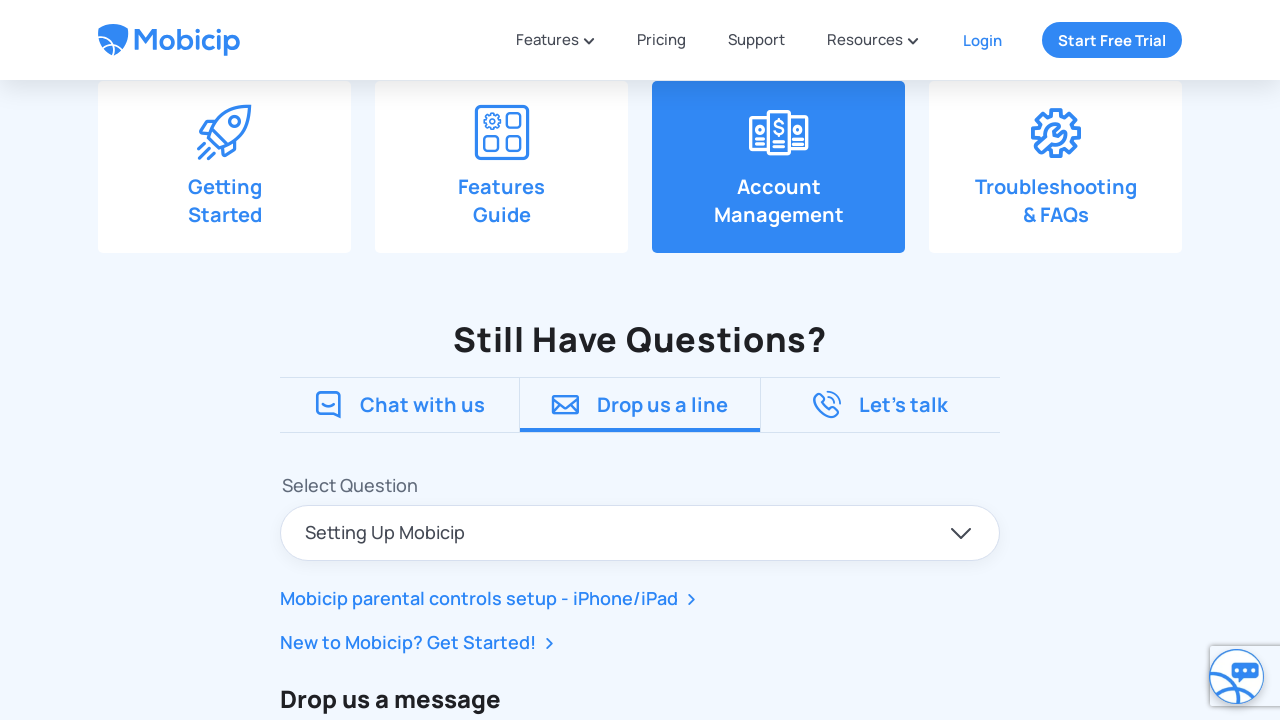

Selected 'Setting Up Mobicip' option from dropdown on //p[text()='Select Question']/following::select
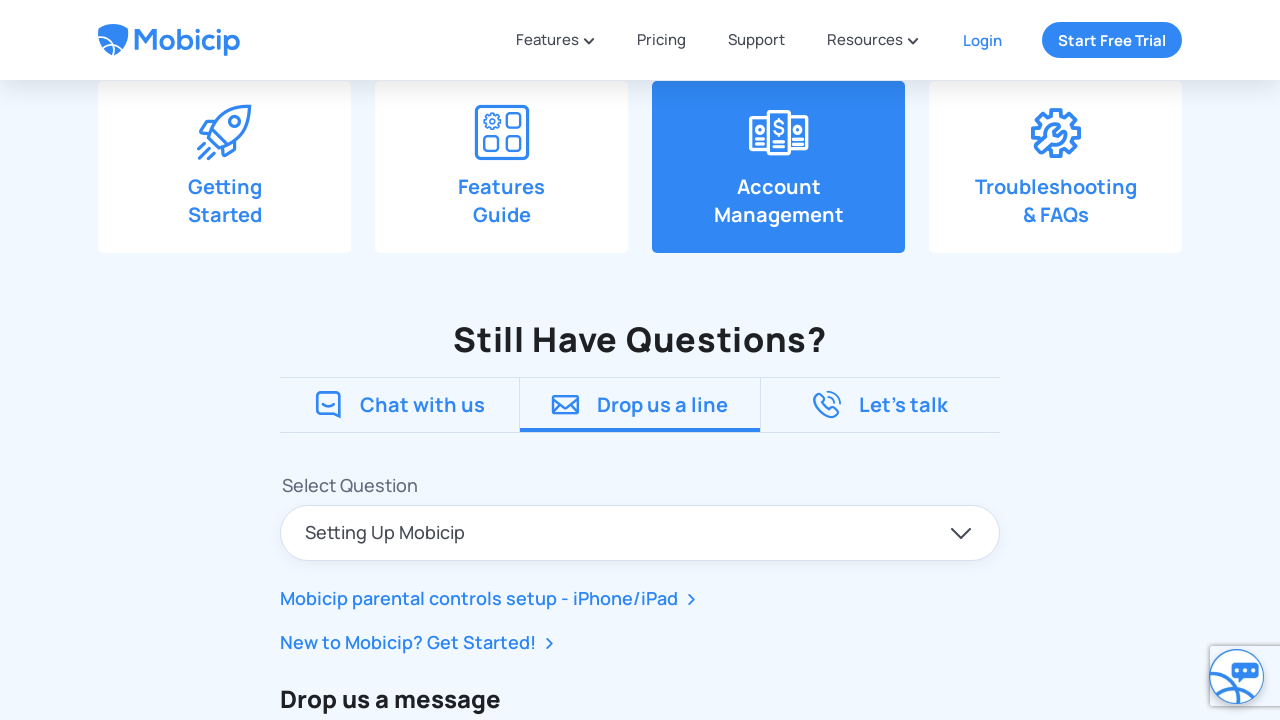

FAQ question 'Mobicip parental controls setup - iPhone/iPad' appeared
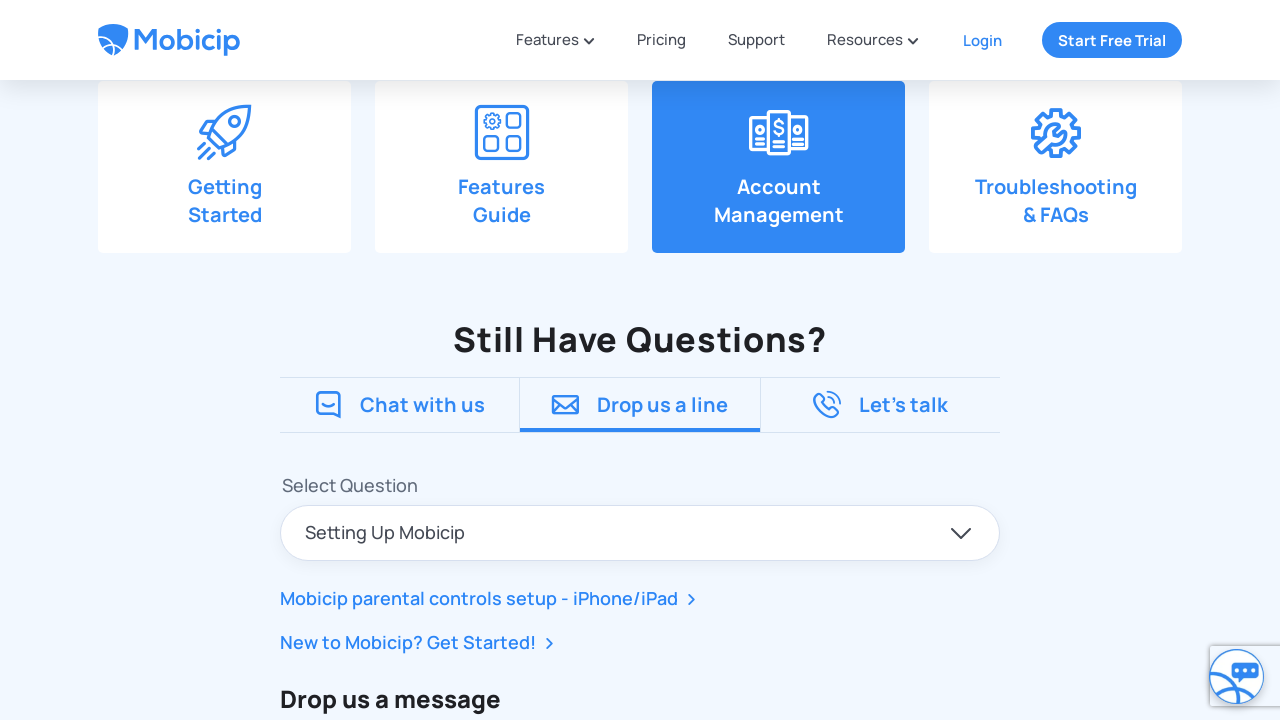

FAQ question 'New to Mobicip? Get Started!' appeared
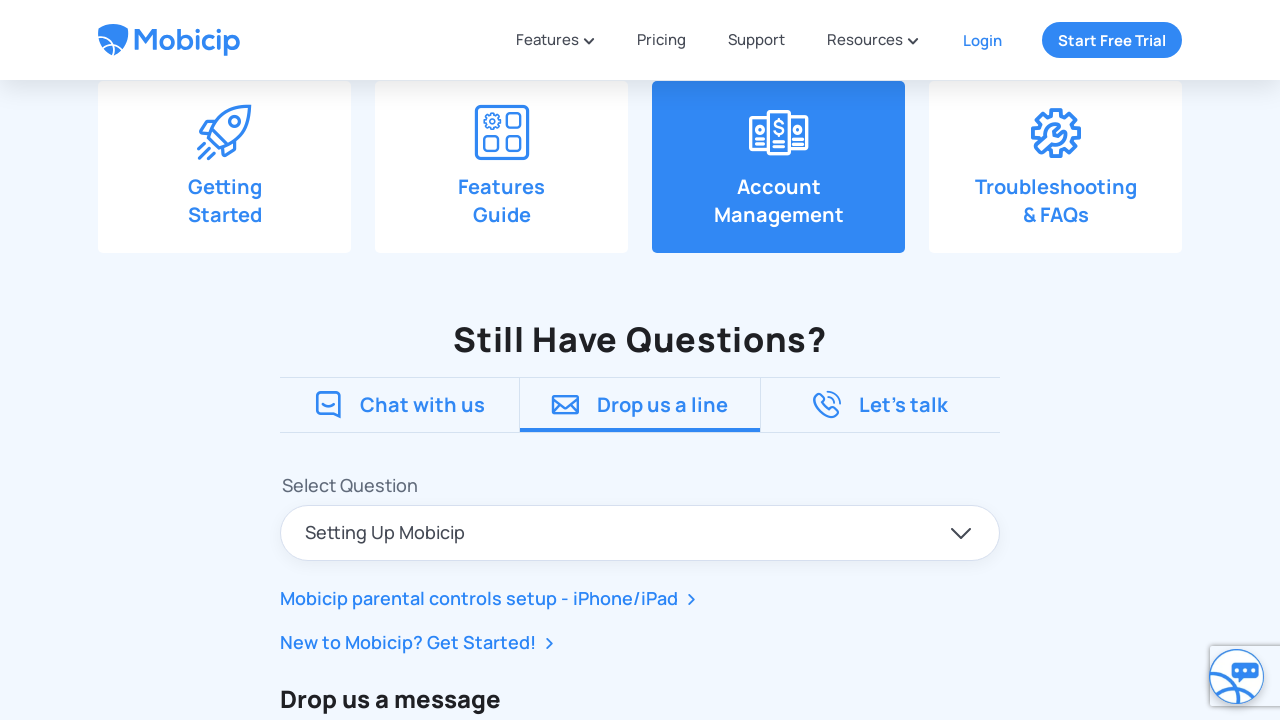

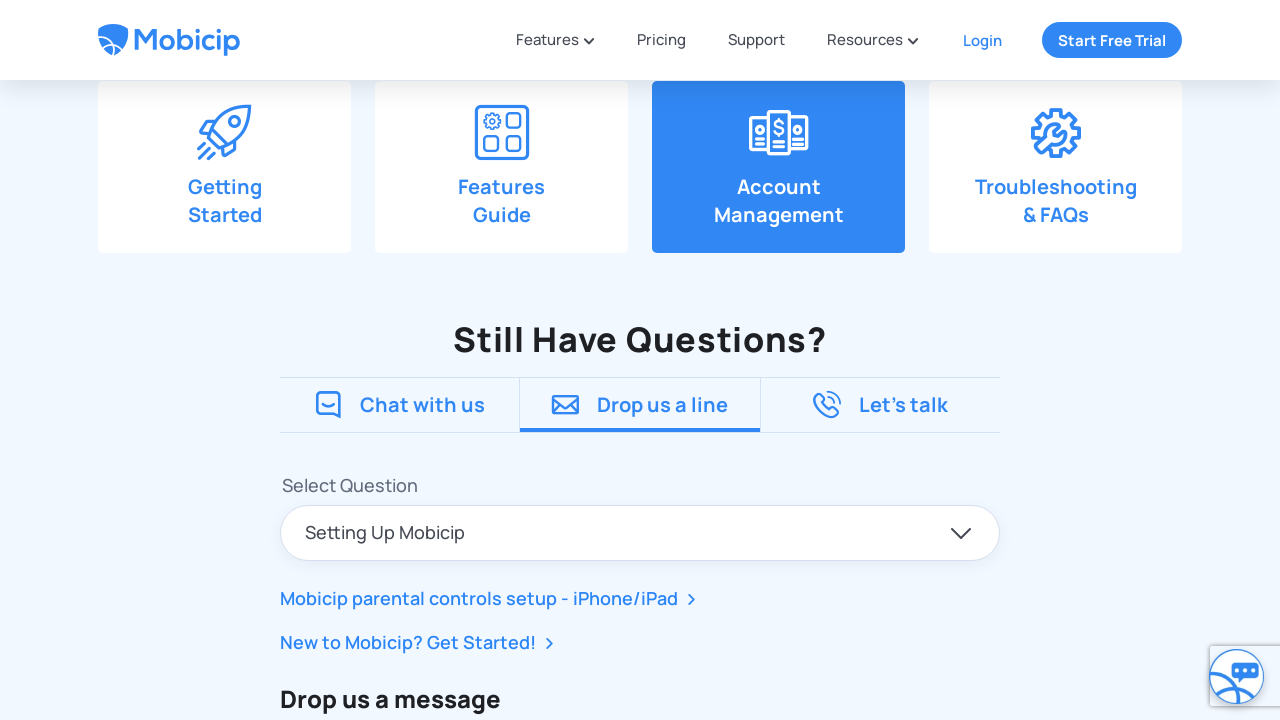